Tests the FAQ accordion by clicking on the "How rental time is calculated" question and verifying the answer text

Starting URL: https://qa-scooter.praktikum-services.ru/

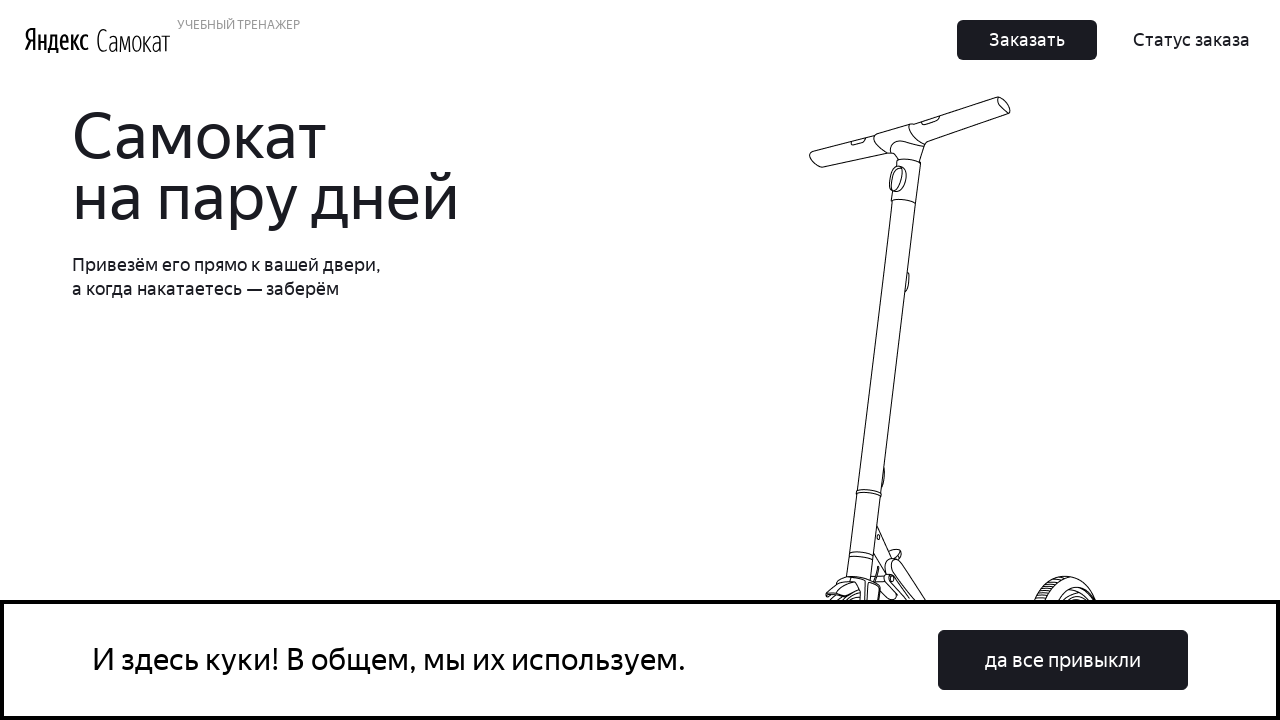

Located the 'How rental time is calculated' accordion heading
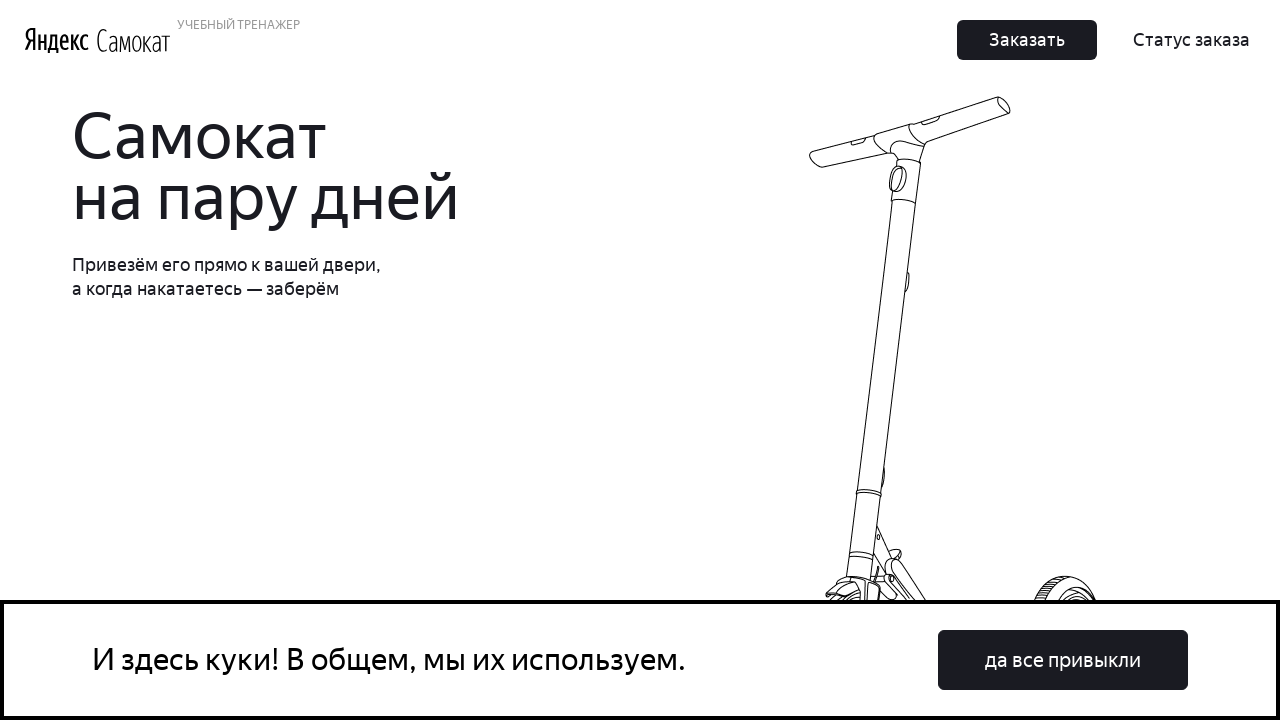

Scrolled the accordion heading into view
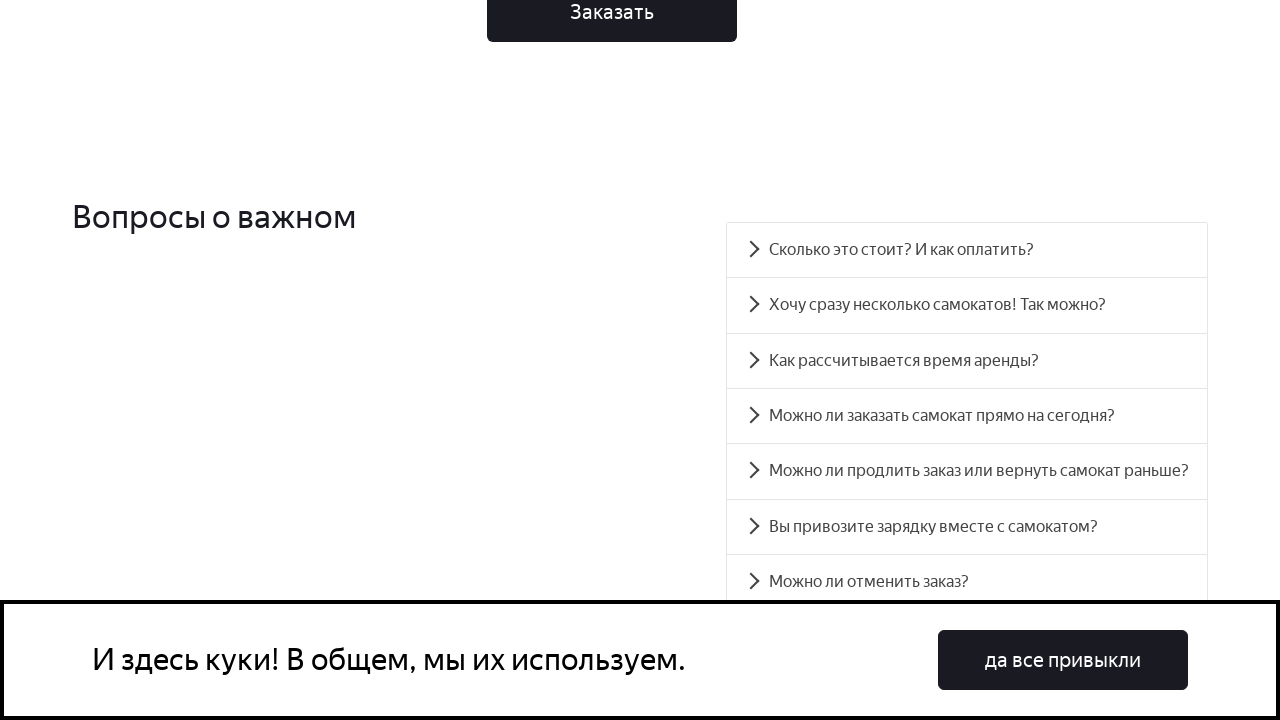

Clicked on the 'How rental time is calculated' question at (967, 361) on #accordion__heading-2
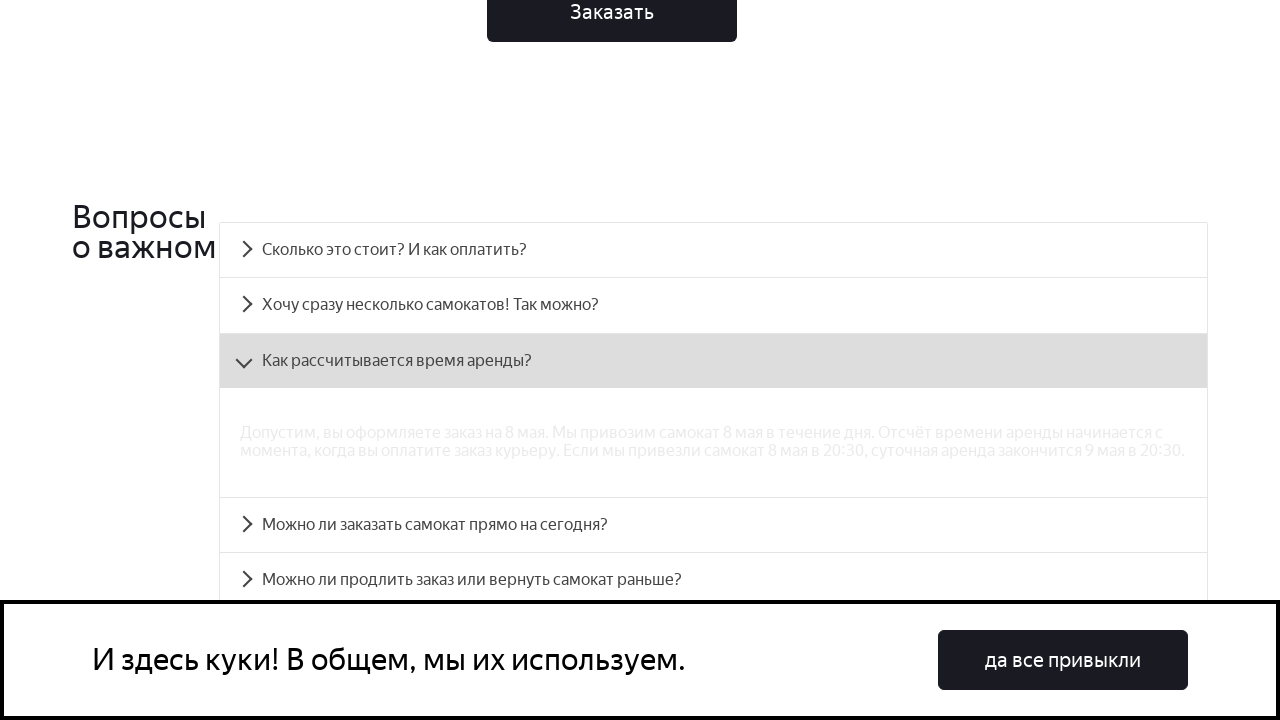

Located the accordion answer panel
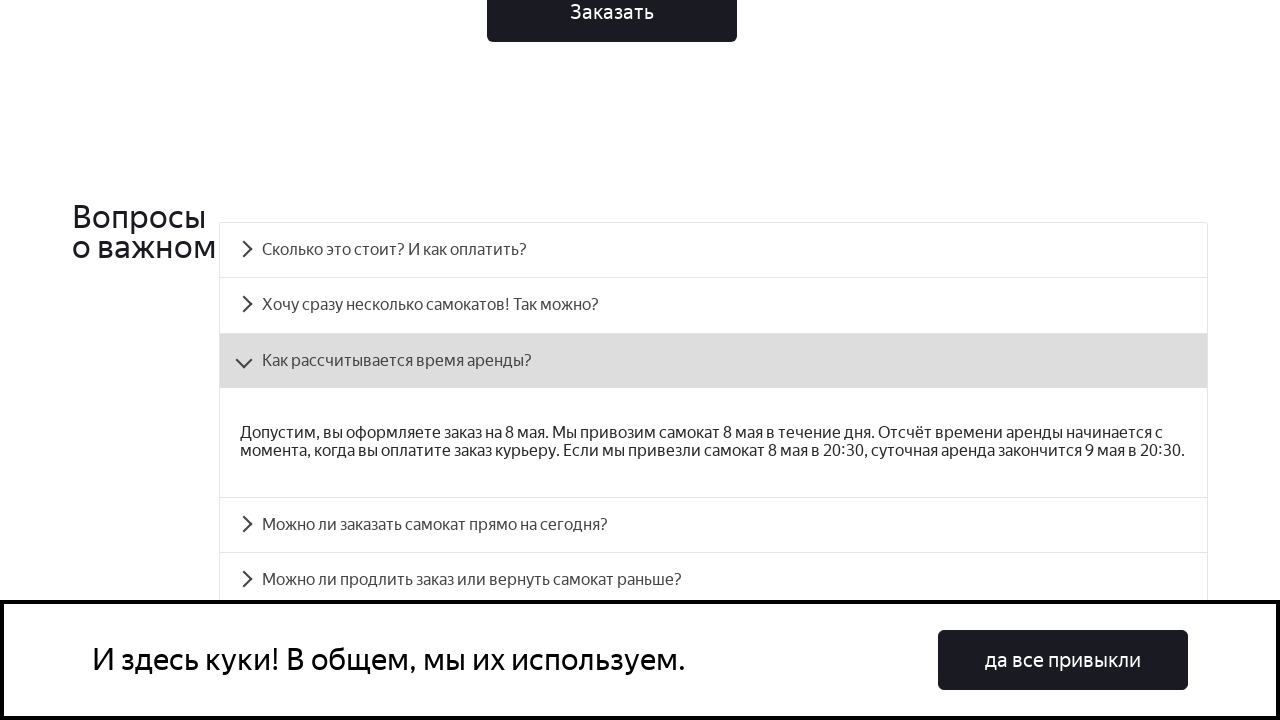

Answer panel became visible
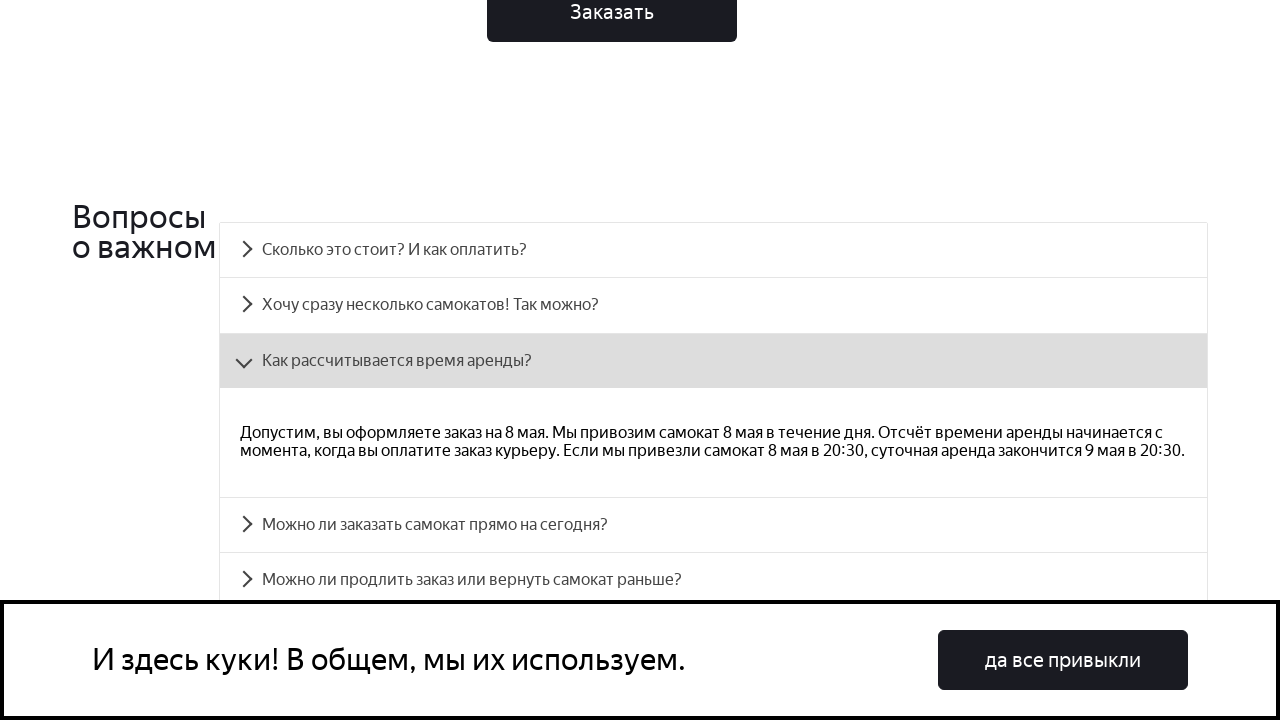

Verified the answer text matches the expected rental time calculation explanation
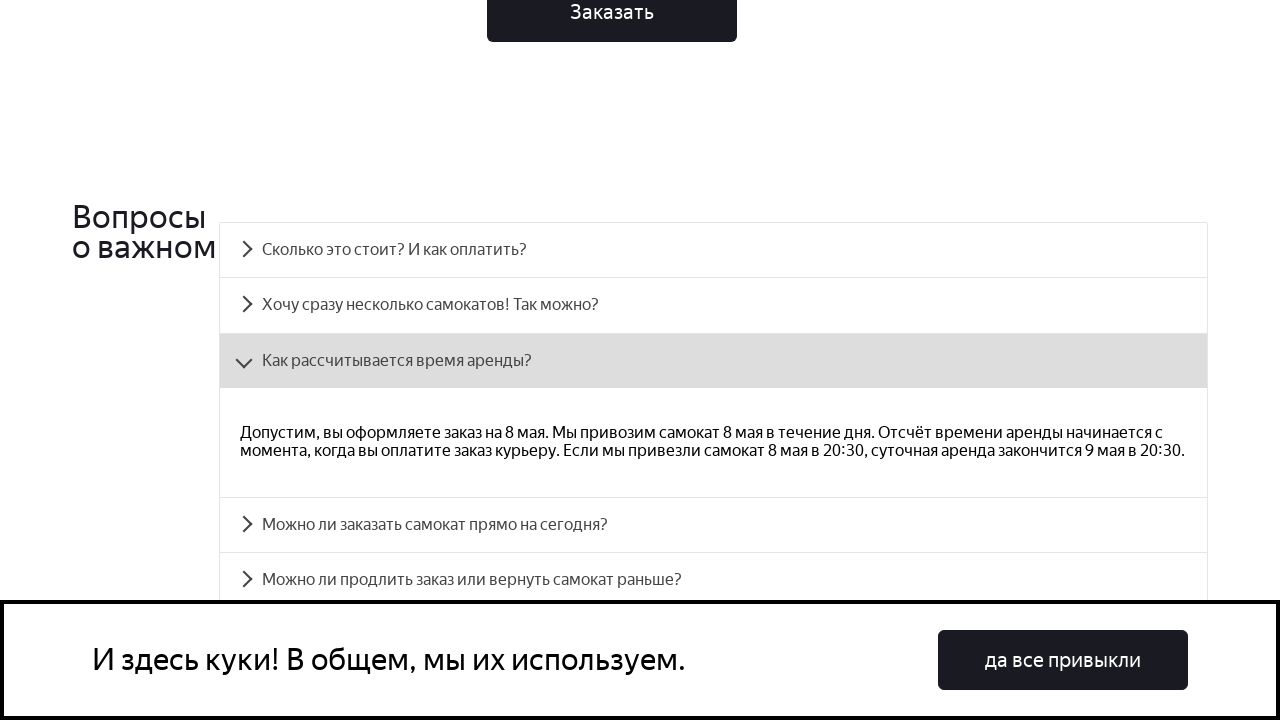

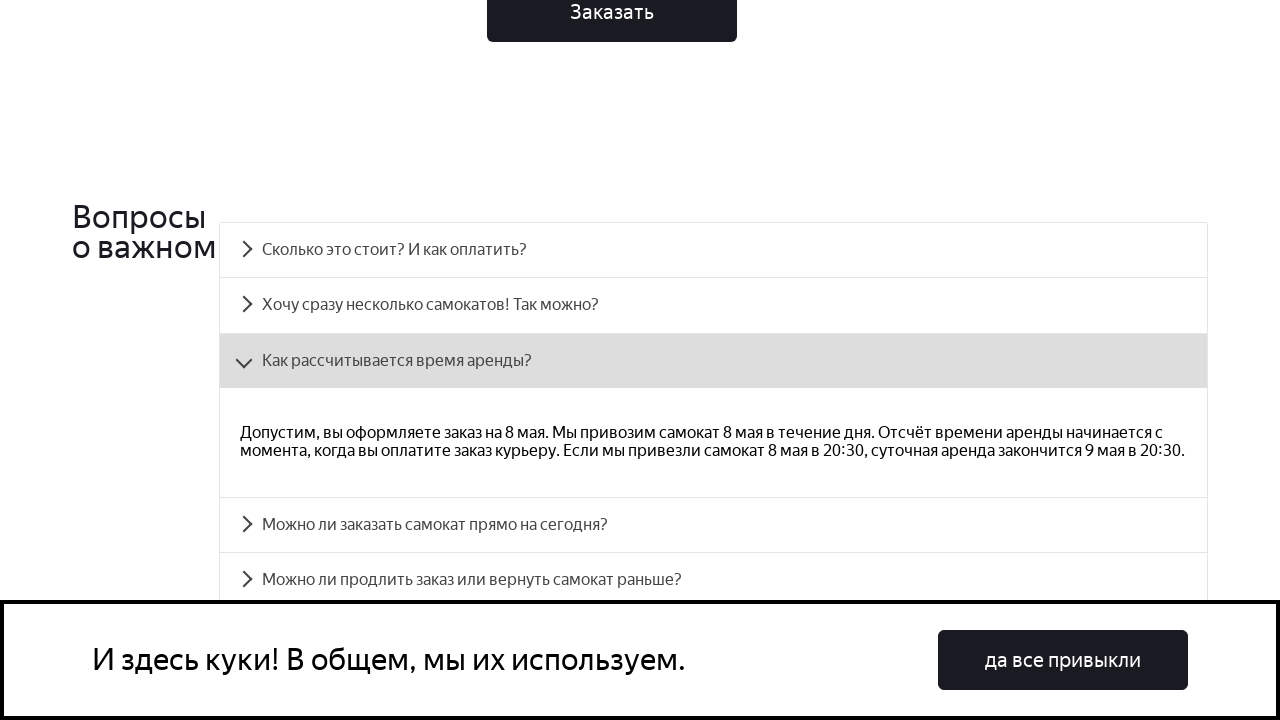